Tests dropdown handling functionality by navigating to a trial signup form and selecting a country from the dropdown menu by index

Starting URL: http://www.orangehrm.com/orangehrm-30-day-trial/

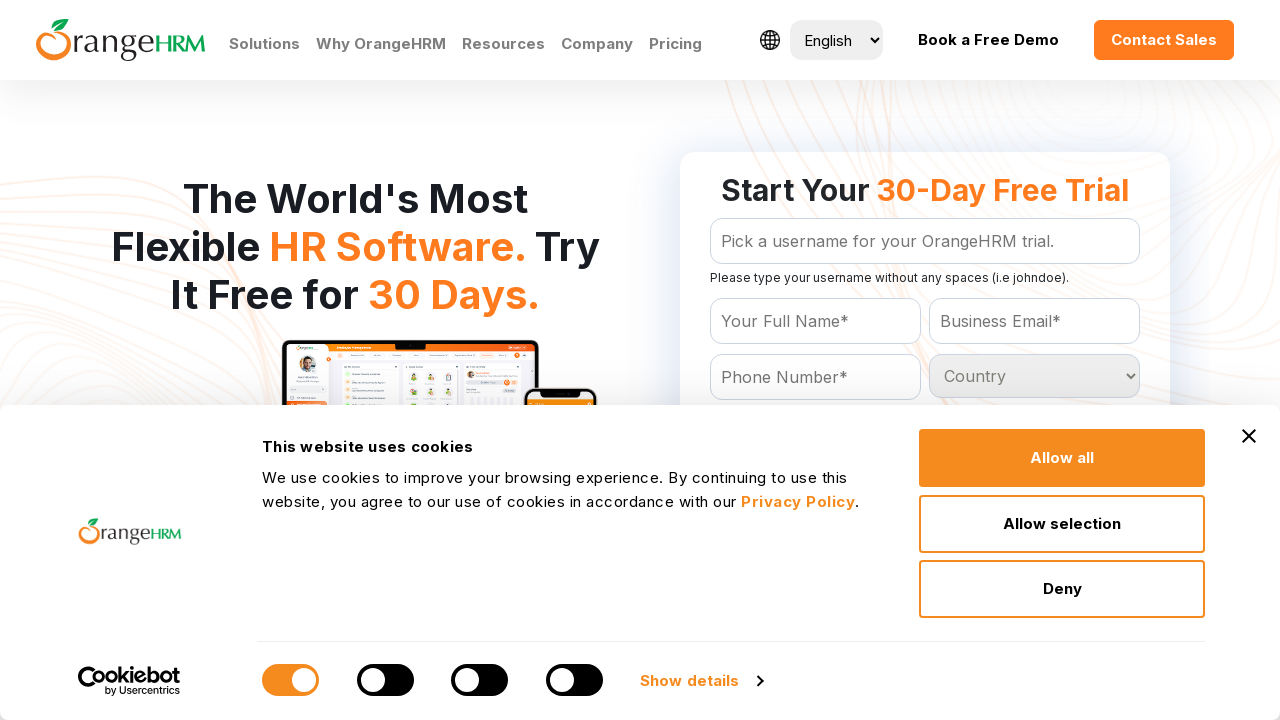

Waited for country dropdown to be visible
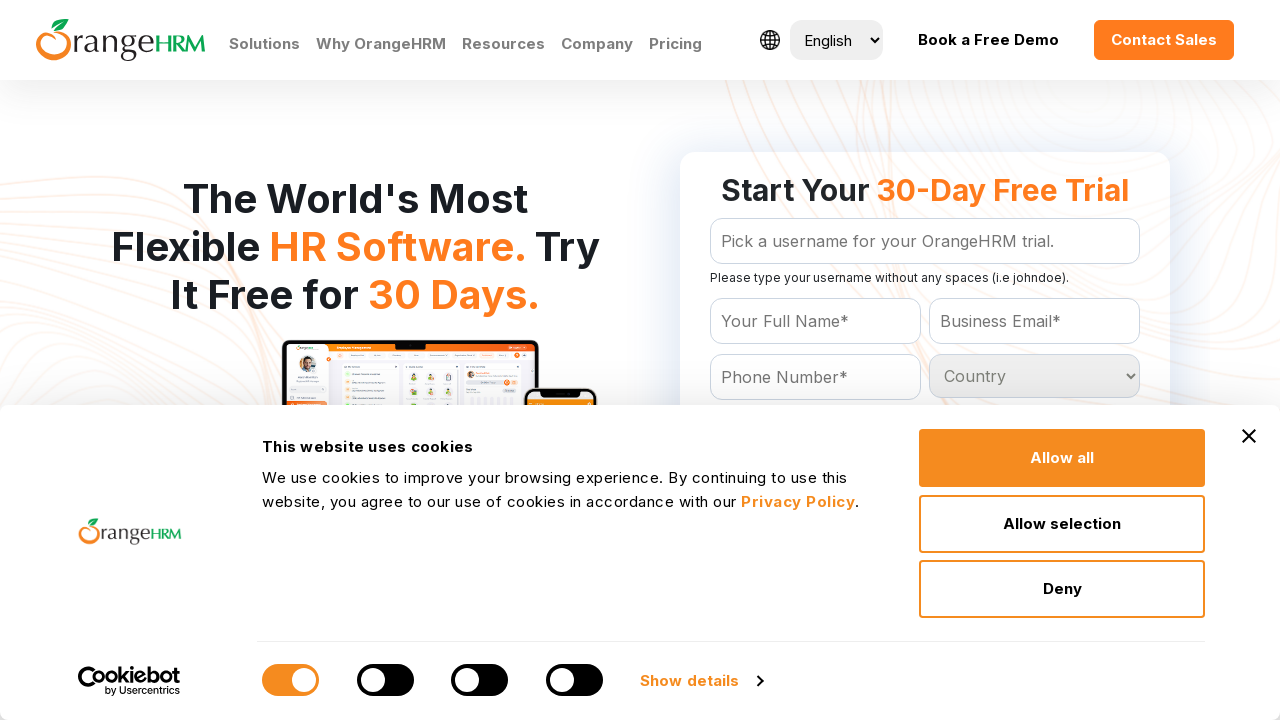

Selected 5th option (index 4) from country dropdown on select#Form_getForm_Country
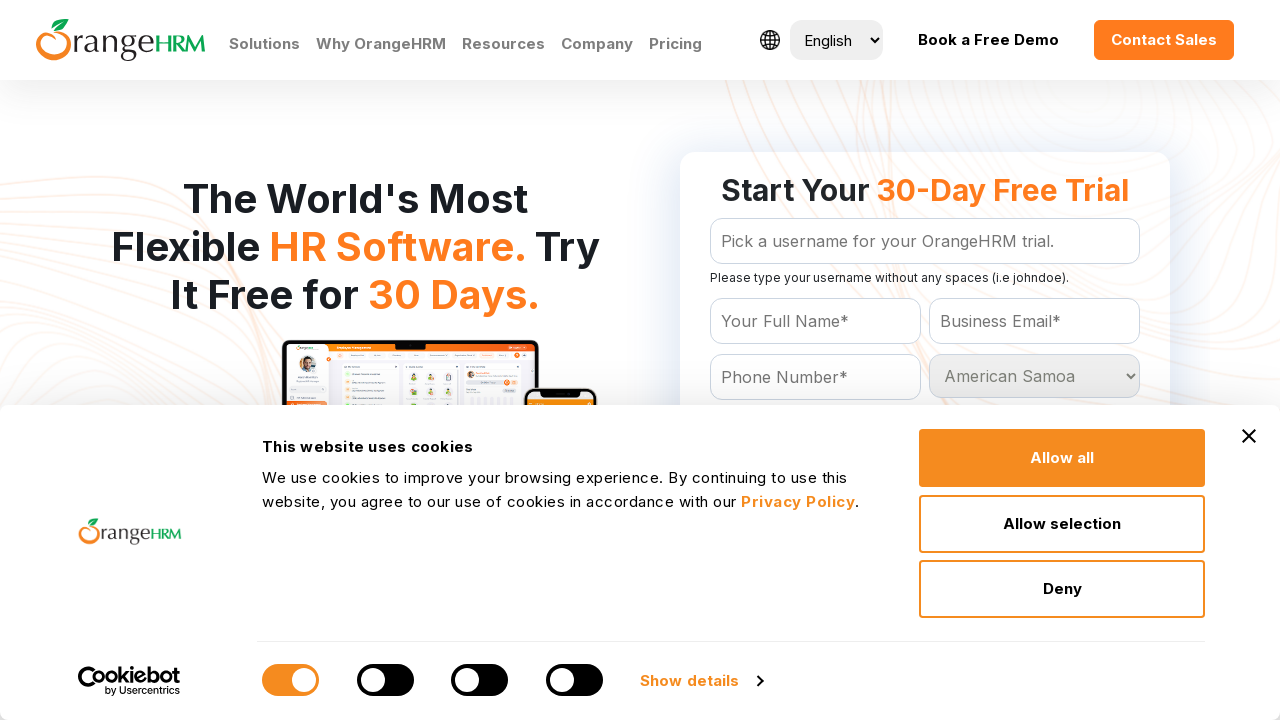

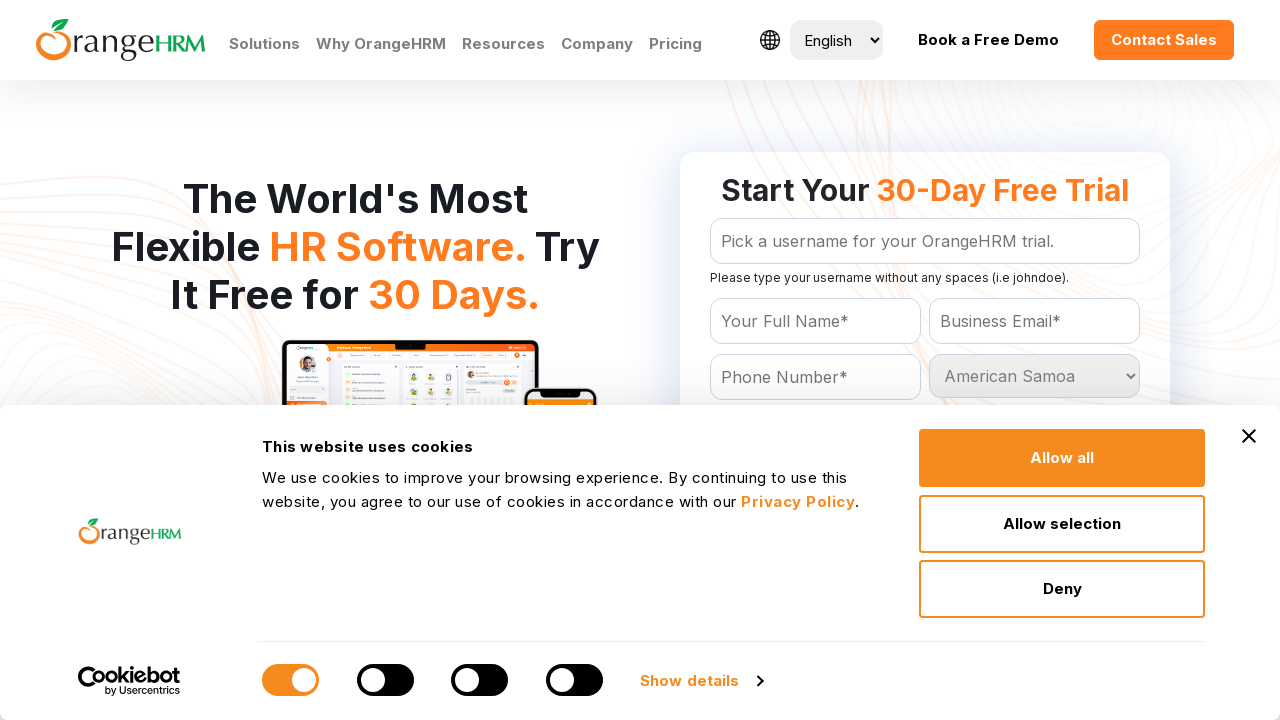